Tests click and release functionality by clicking an element and verifying navigation

Starting URL: https://www.selenium.dev/selenium/web/mouse_interaction.html

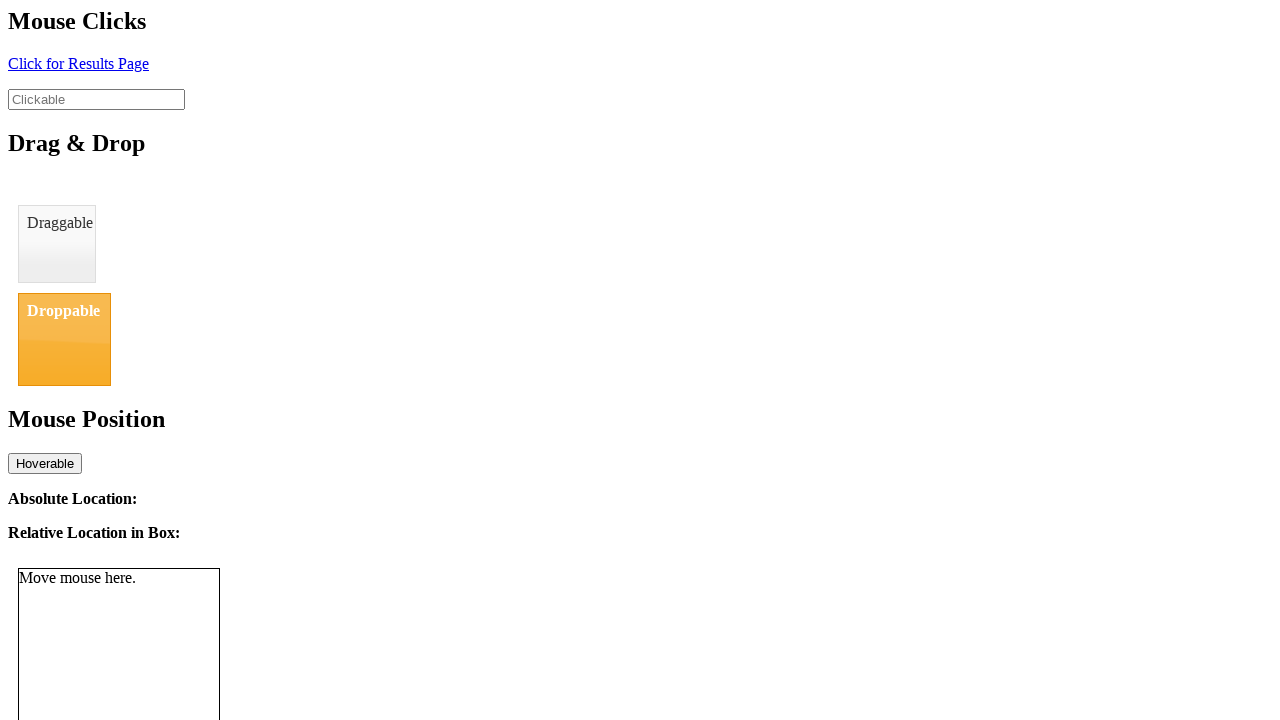

Clicked the click element at (78, 63) on #click
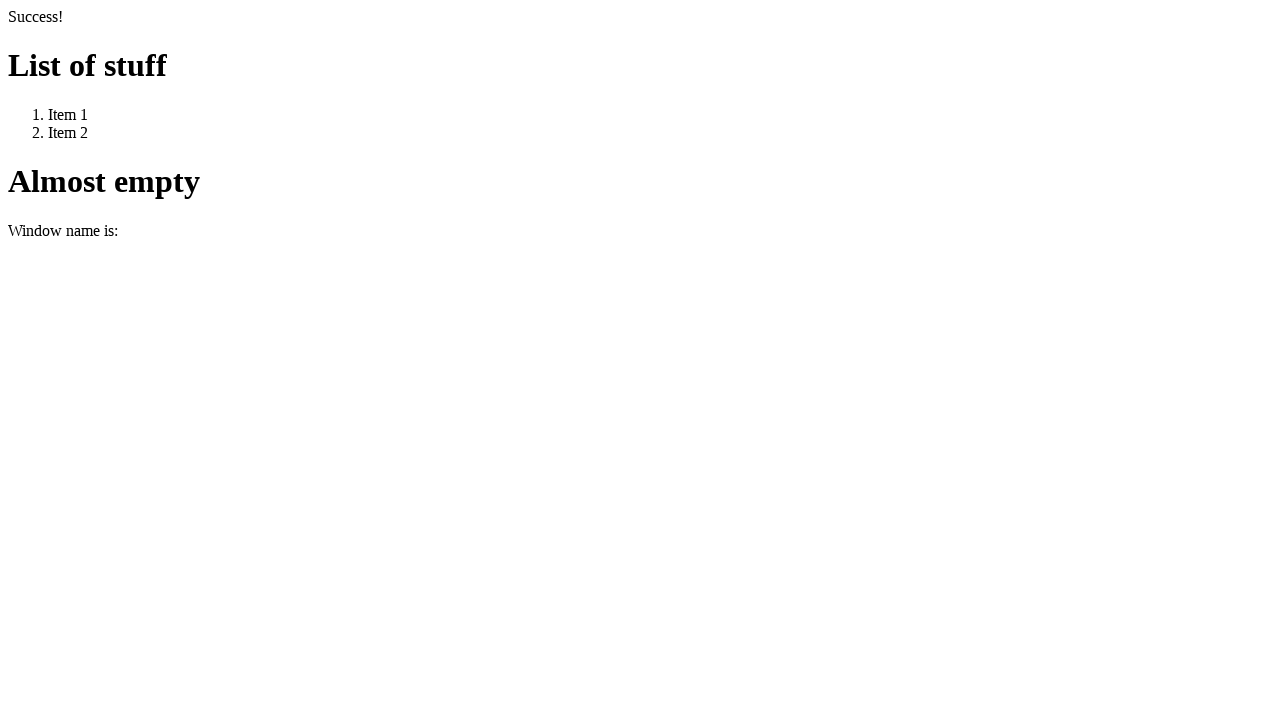

Verified navigation to resultPage.html
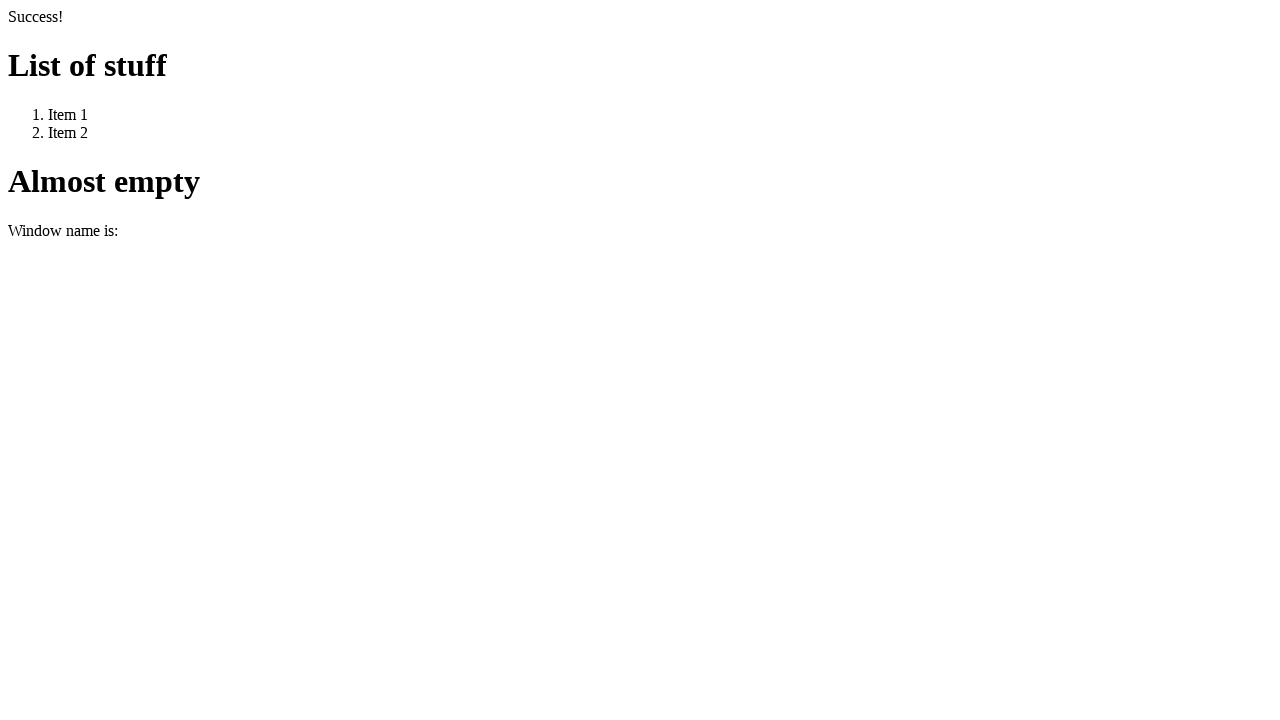

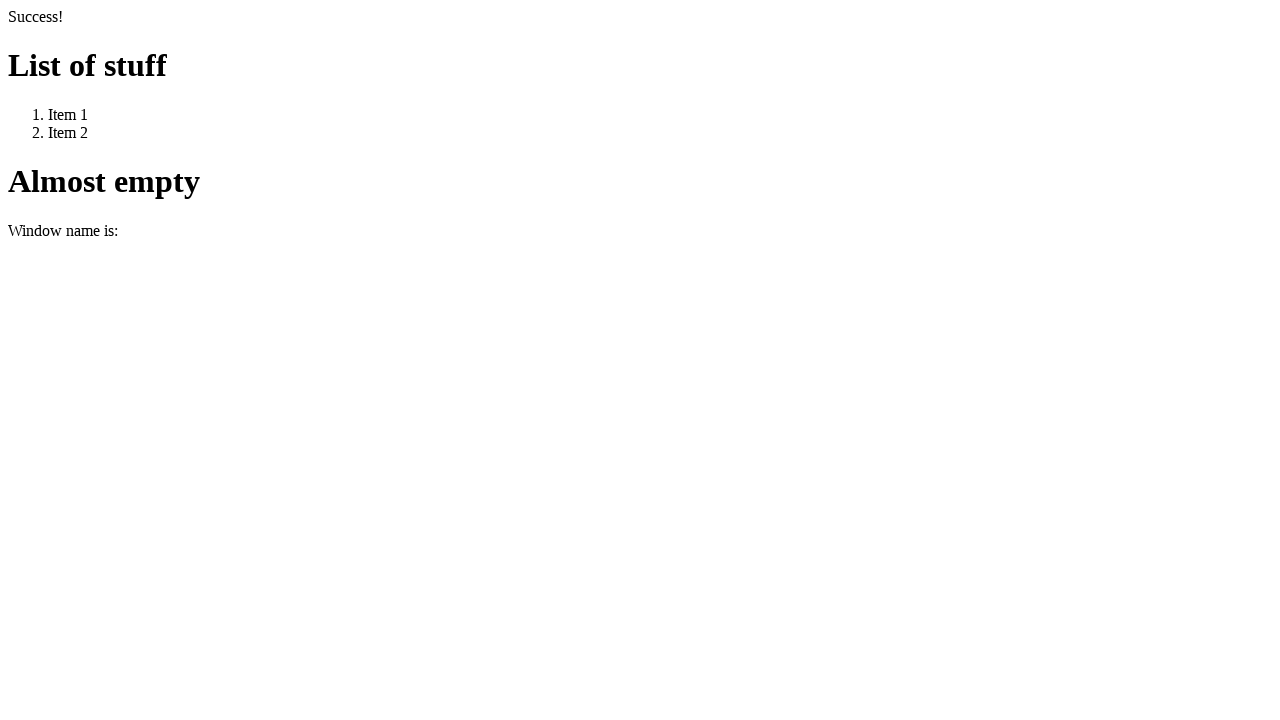